Tests extended search with price filters, selects 3 checkboxes, and verifies the "show selected" feature displays exactly those 3 ads

Starting URL: http://ss.com

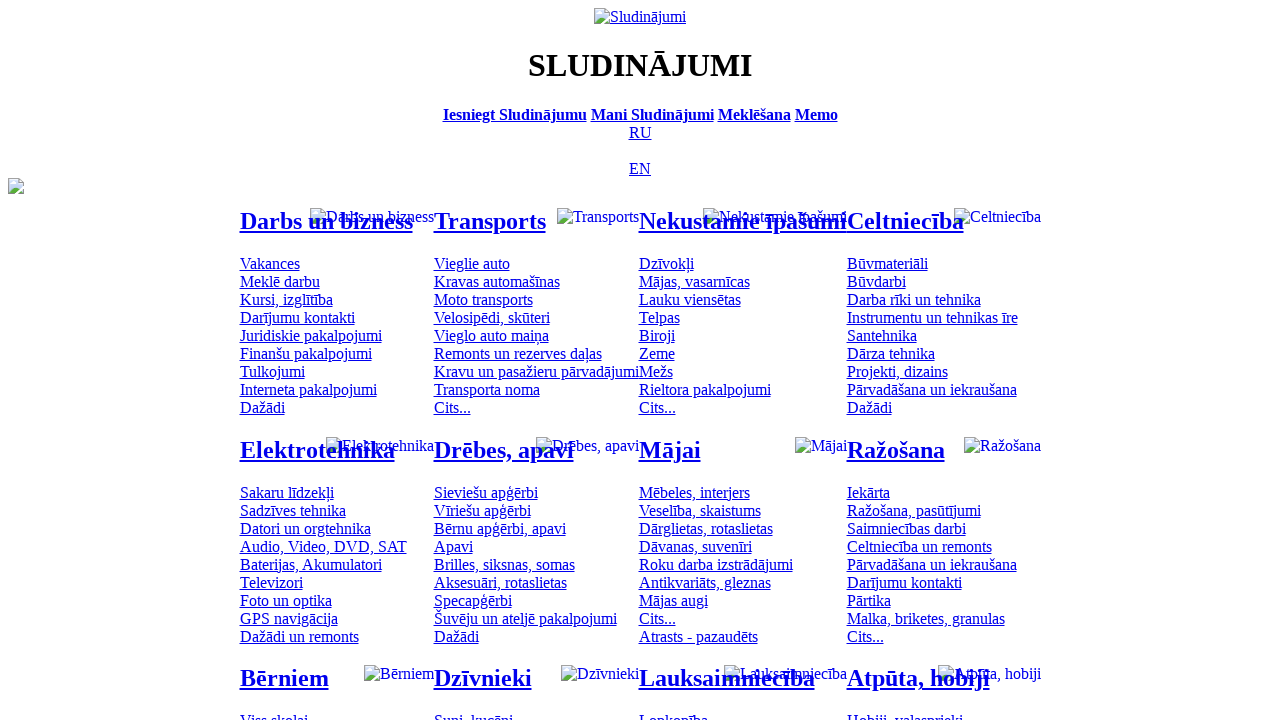

Switched to Russian language at (640, 132) on [title='По-русски']
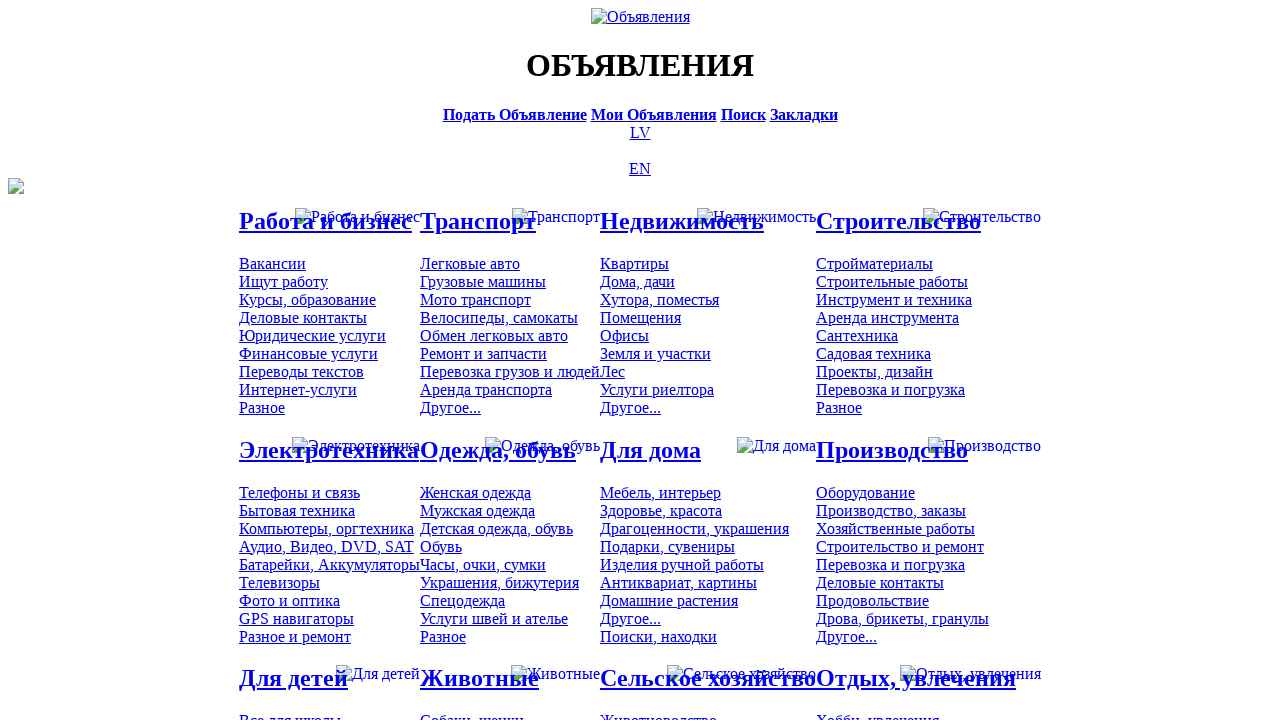

Clicked on search bar at (743, 114) on [title='Искать объявления']
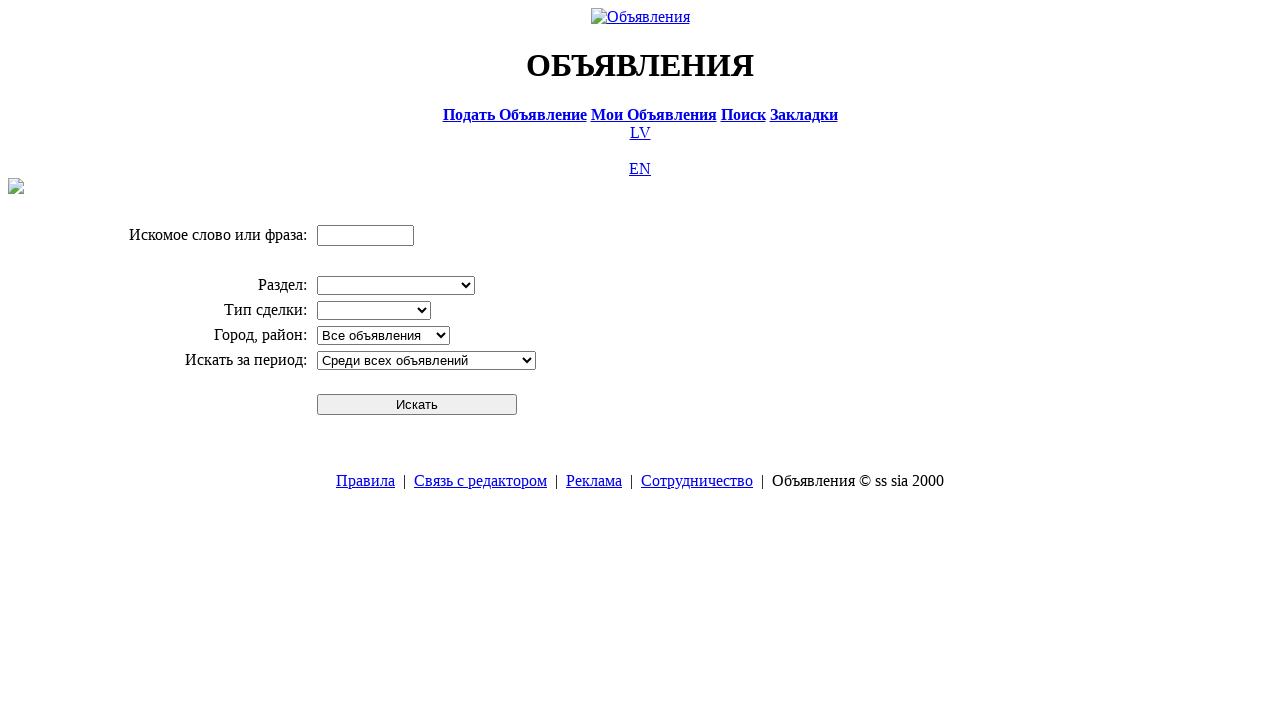

Filled search field with 'Компьютер' on input[name='txt']
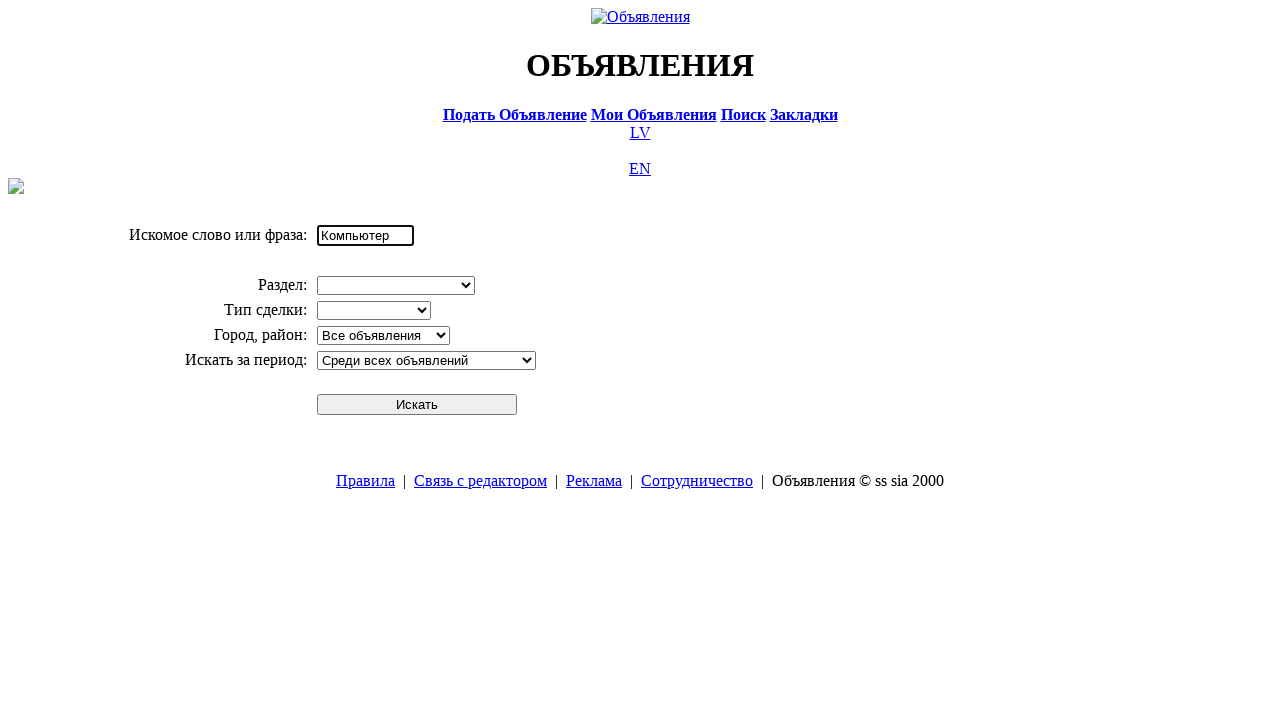

Selected 'Электротехника' division from dropdown on select[name='cid_0']
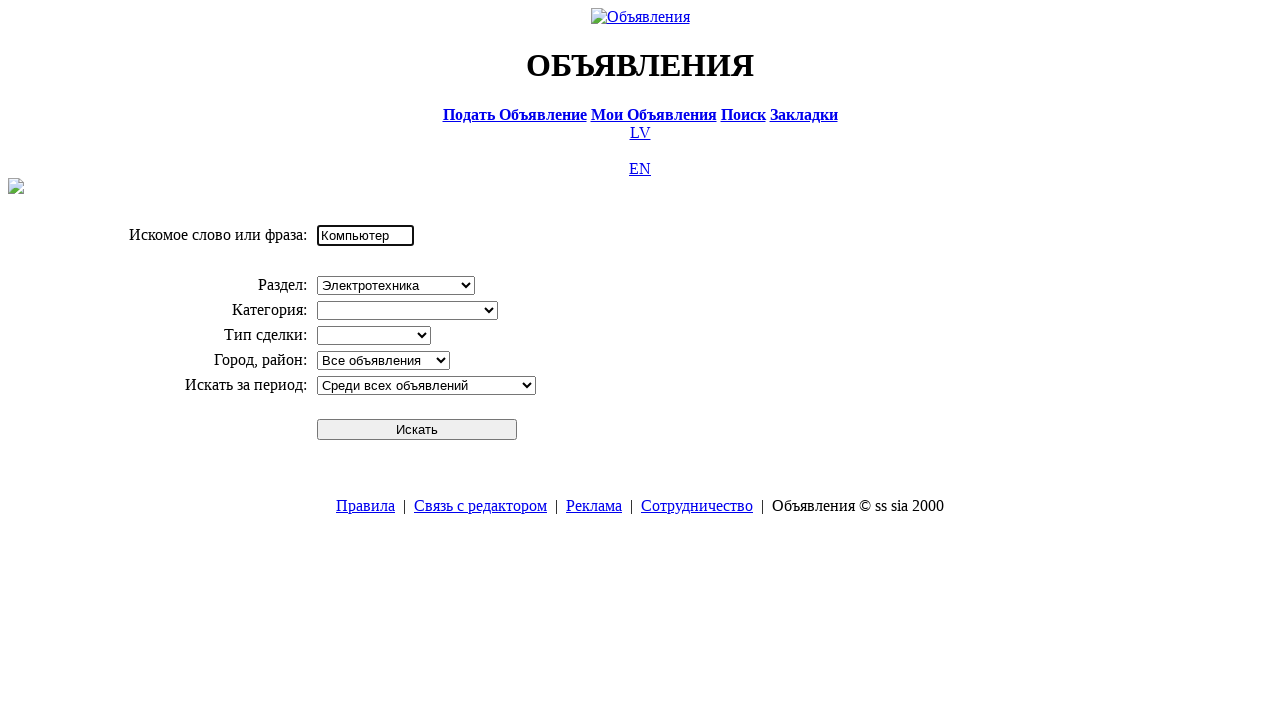

Selected 'Компьютеры, оргтехника' category from dropdown on select[name='cid_1']
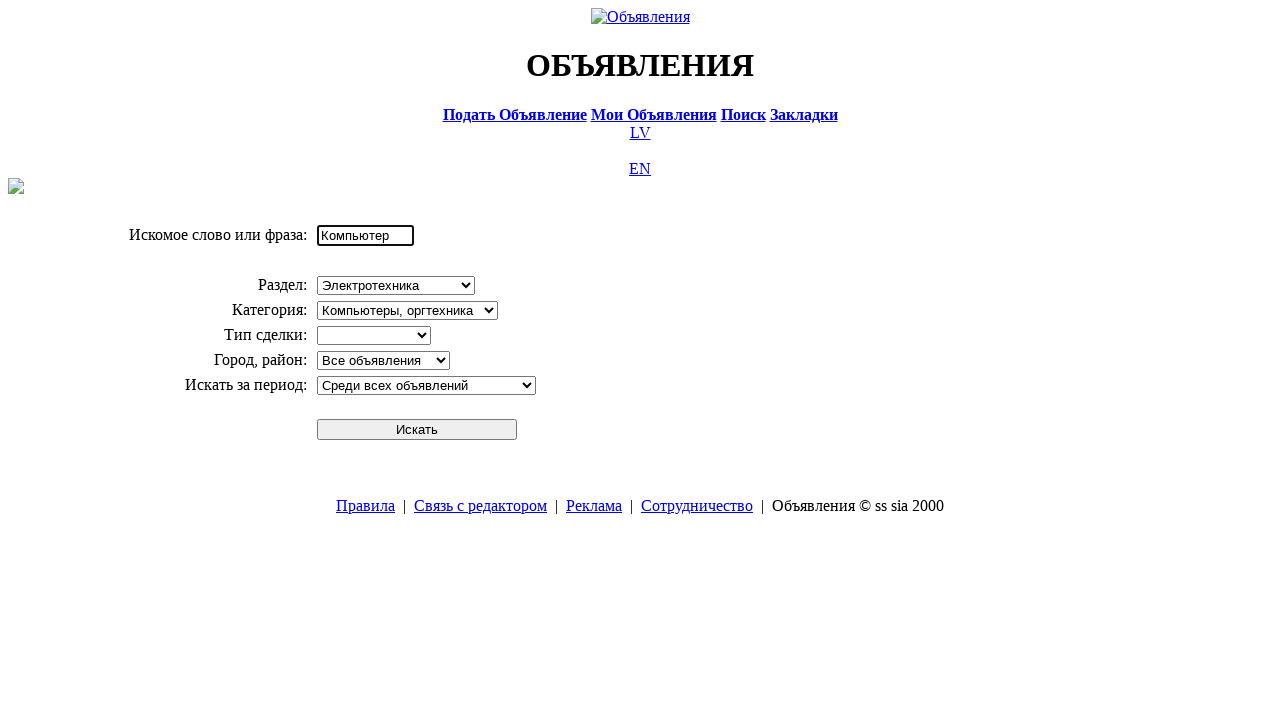

Clicked search button at (417, 429) on #sbtn
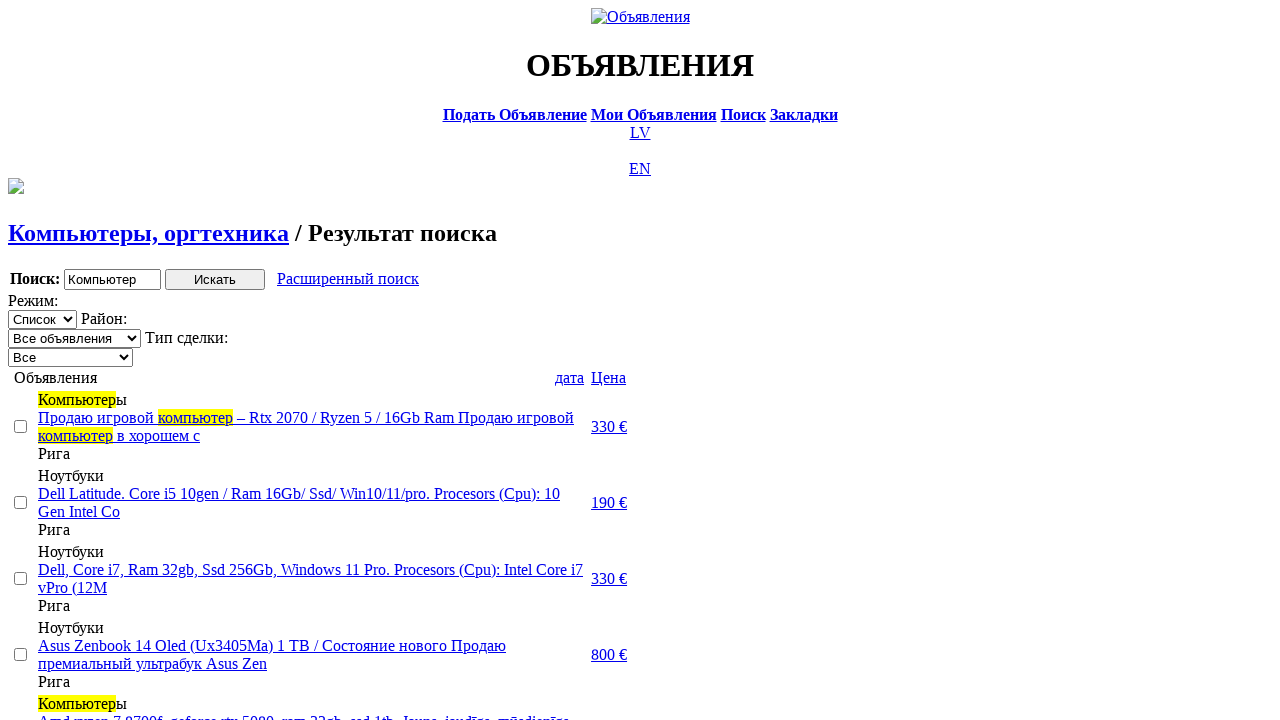

Clicked extended search link at (348, 279) on a.a9a
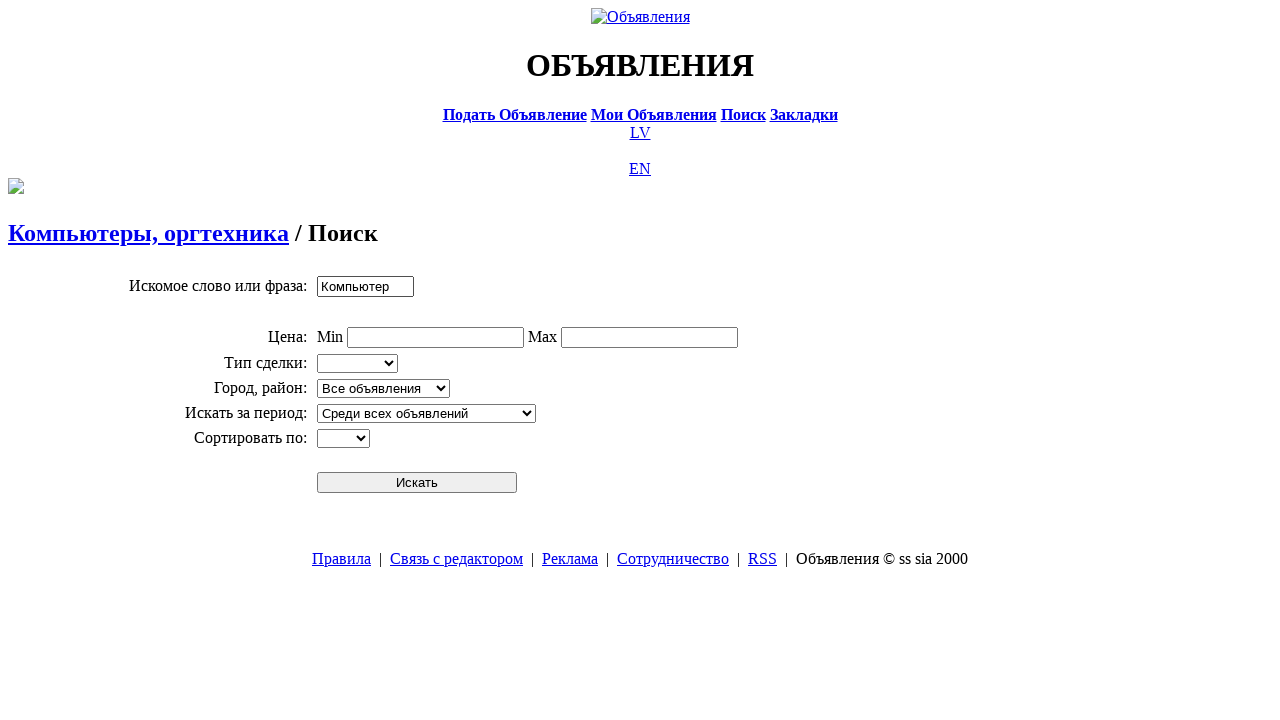

Set minimum price to 0 on input[name='topt[8][min]']
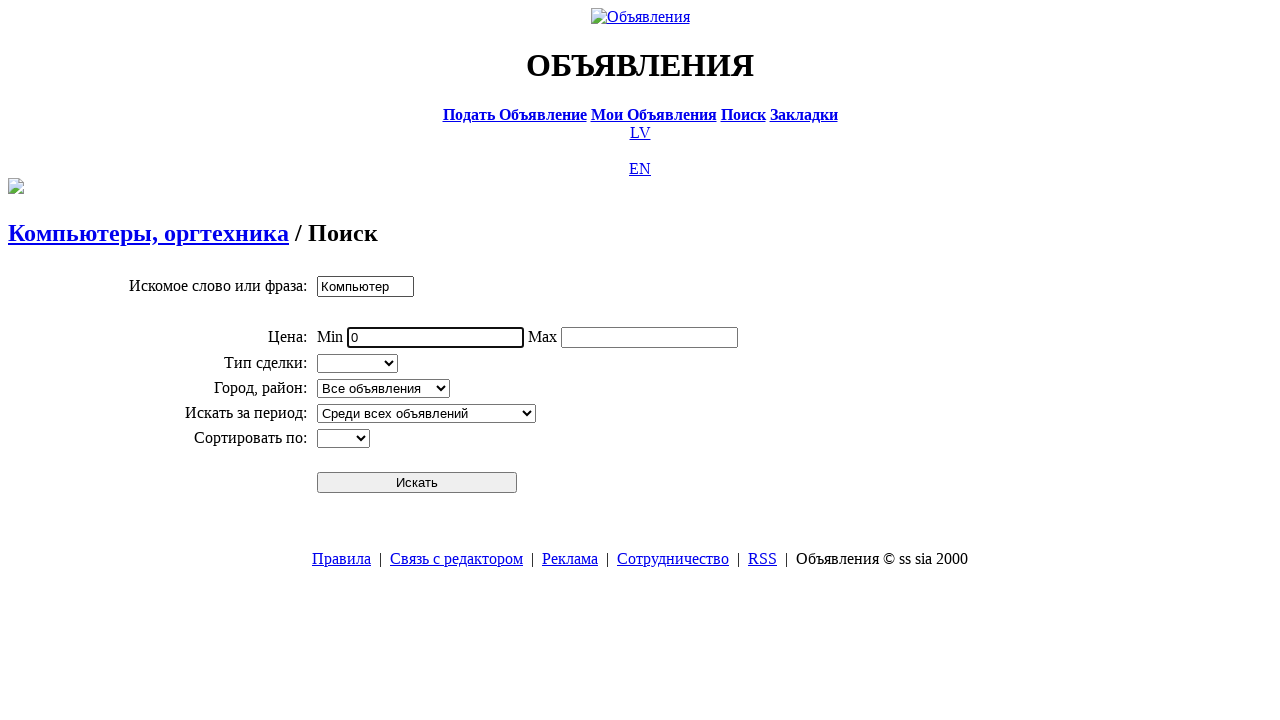

Set maximum price to 300 on input[name='topt[8][max]']
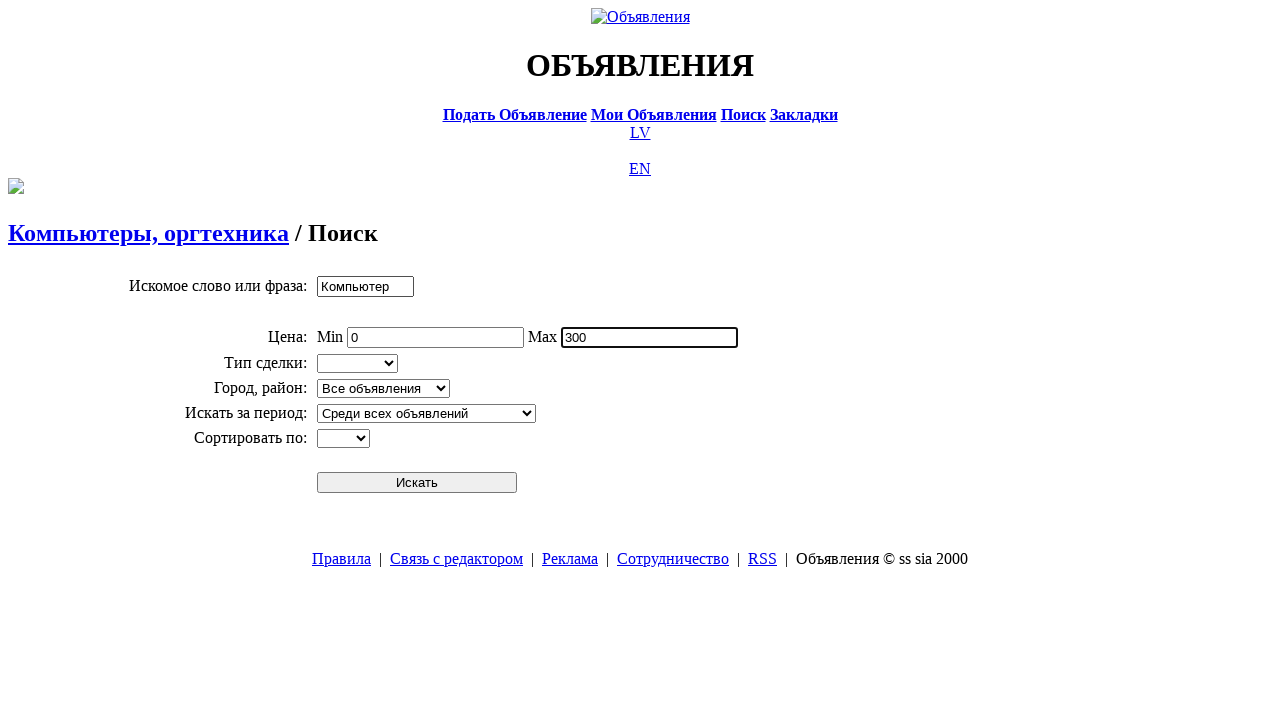

Clicked extended search button with price filters applied at (417, 482) on #sbtn
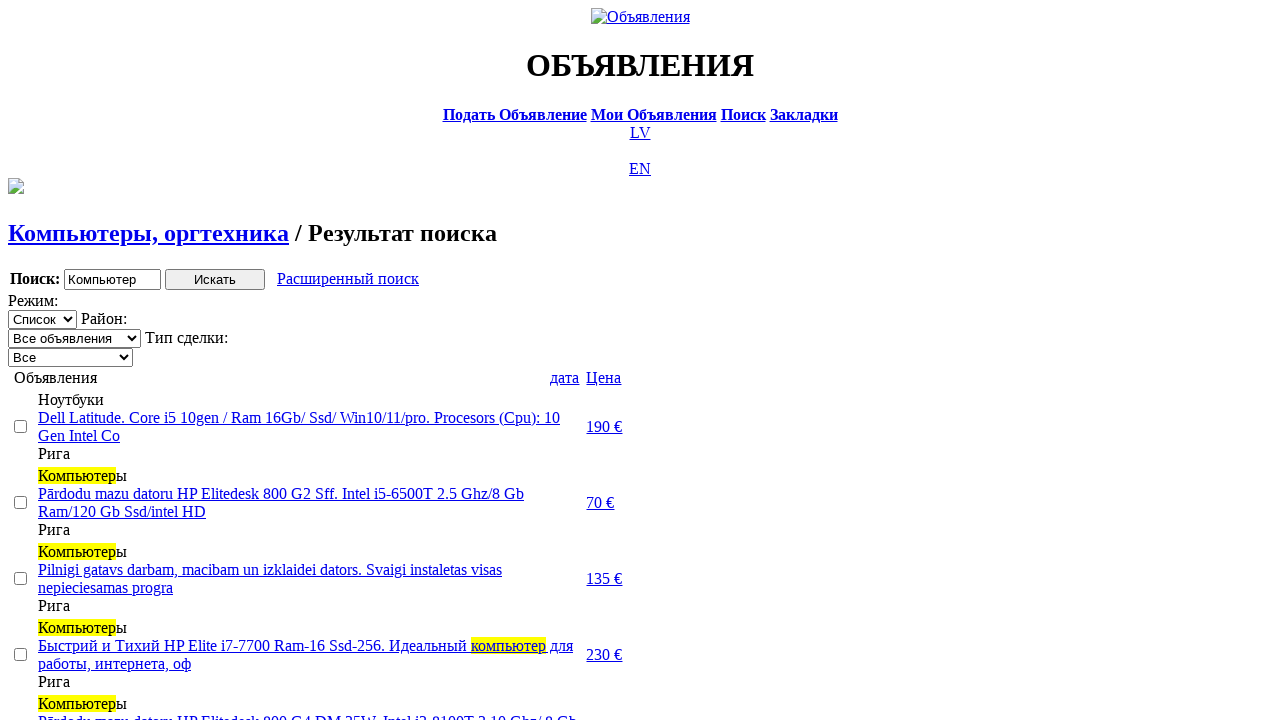

Clicked price header to sort ascending at (604, 377) on text=Цена
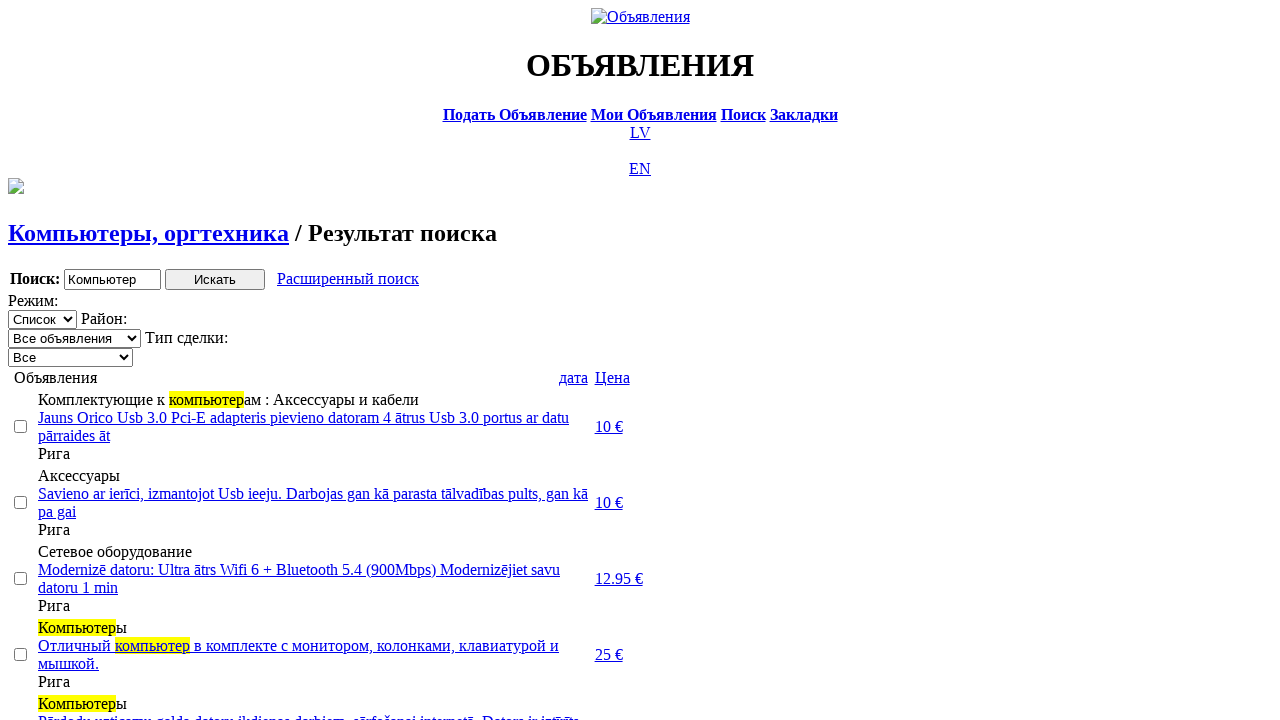

Clicked price header again to sort descending at (612, 377) on text=Цена
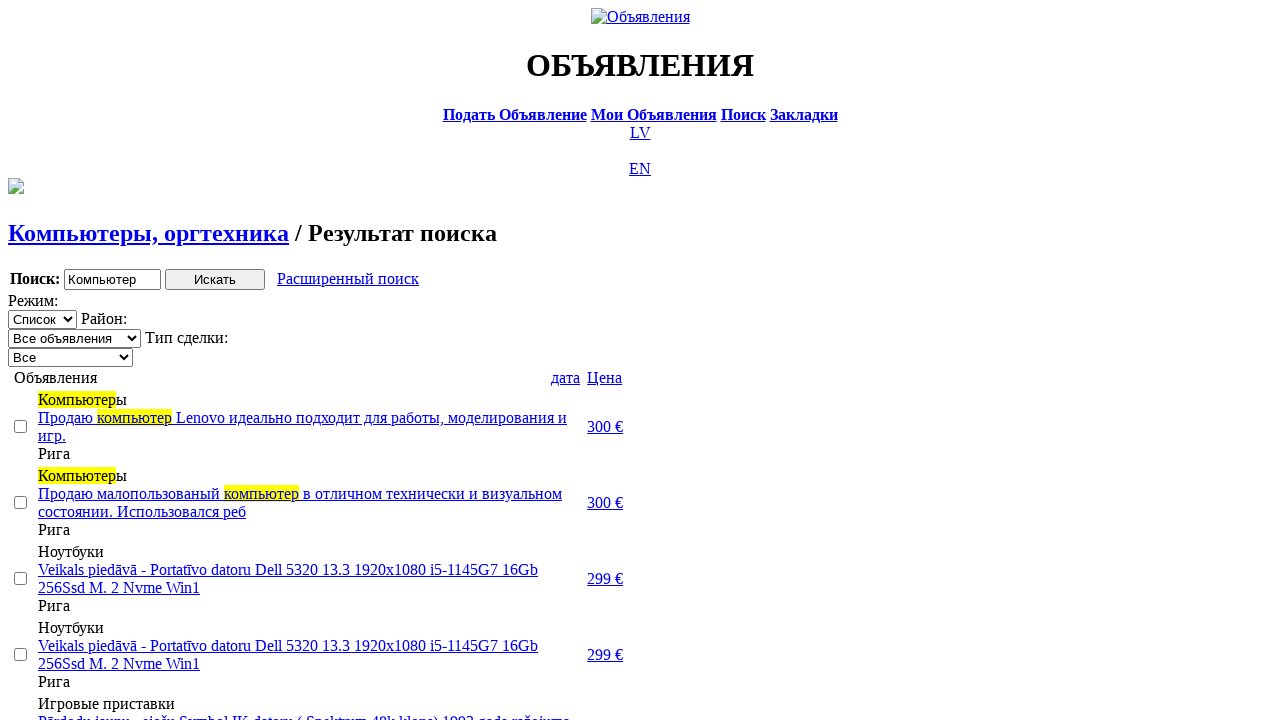

Selected 'Продажа' transaction type from filter on .filter_second_line_dv>span:nth-child(3)>select
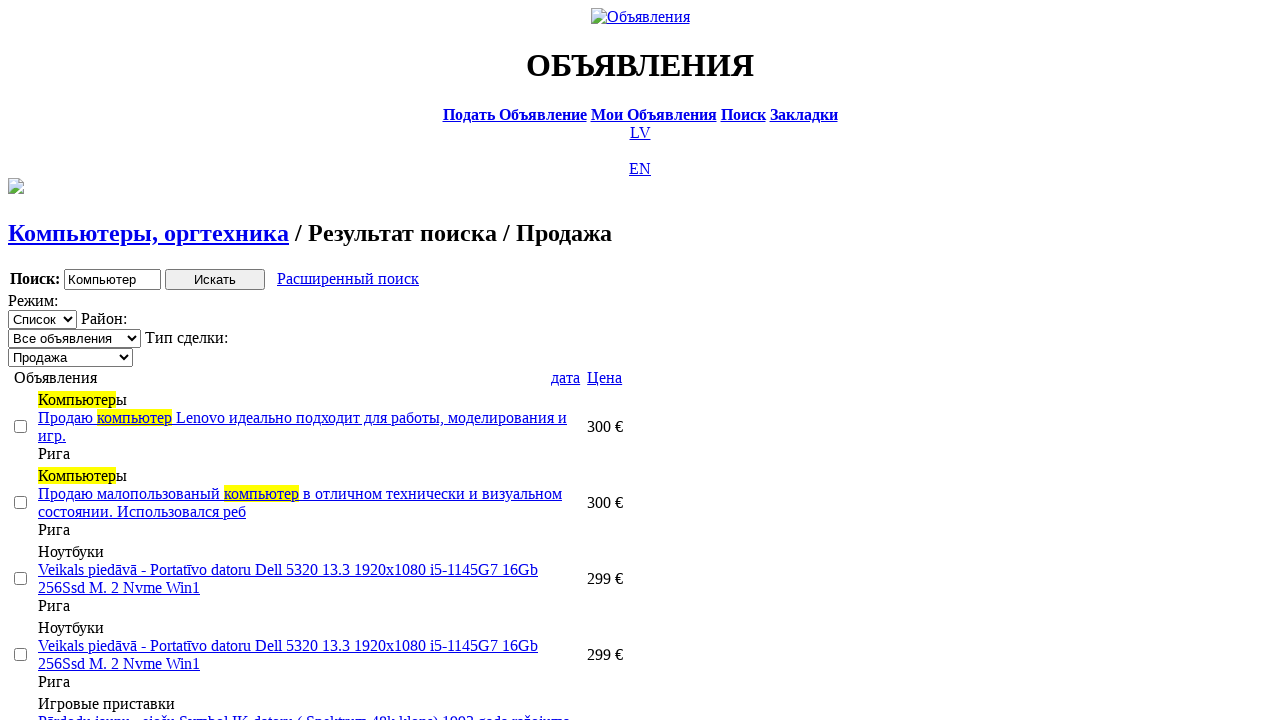

Retrieved all checkboxes from page
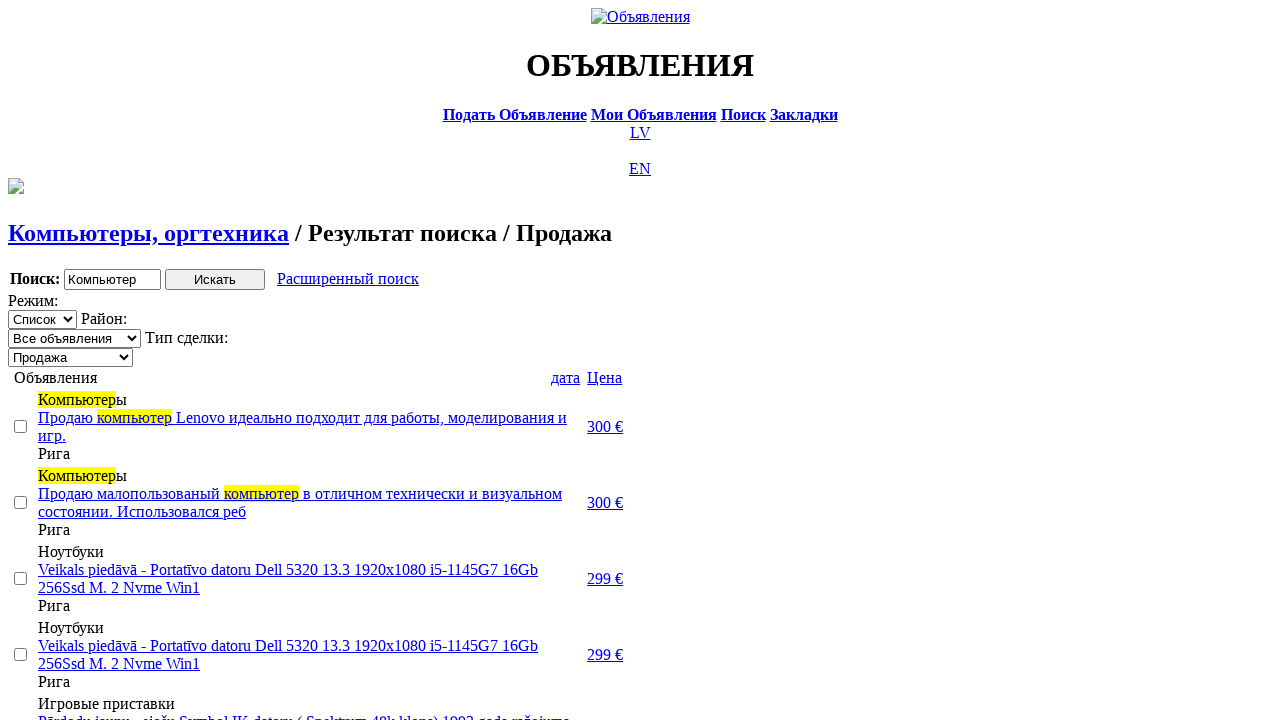

Clicked 2nd checkbox at (20, 502) on [type='checkbox'] >> nth=1
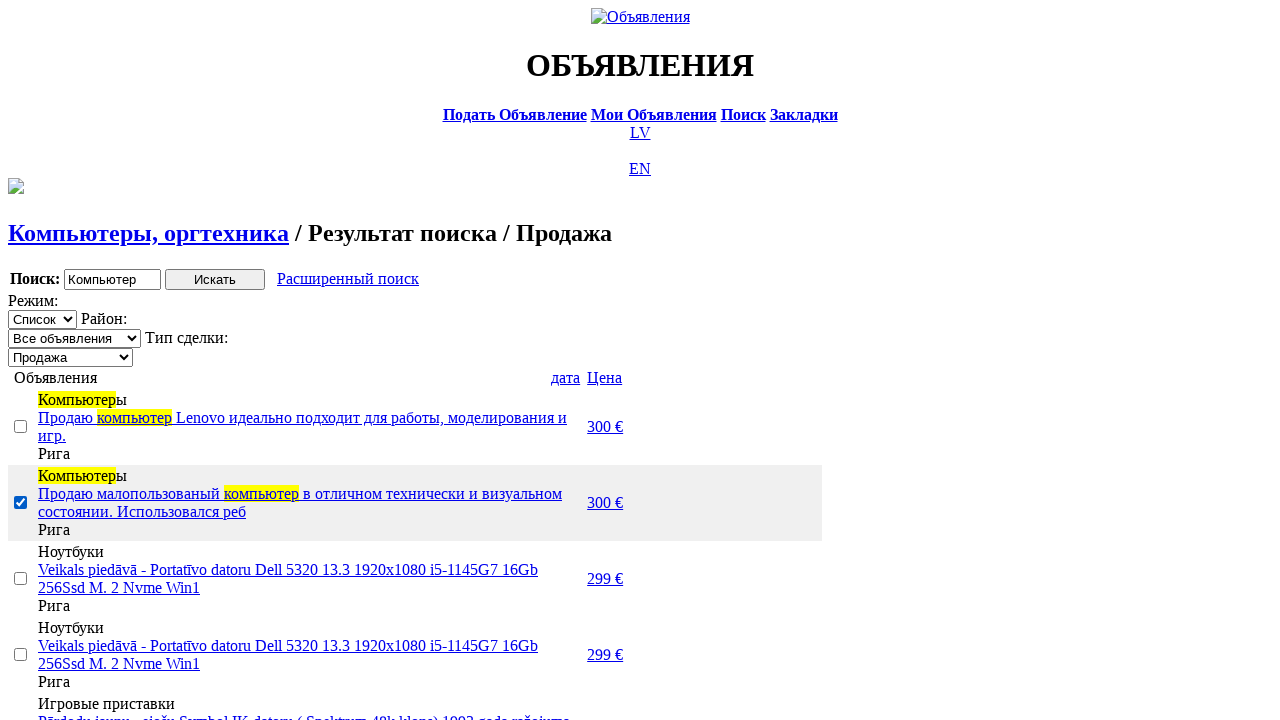

Clicked 3rd checkbox at (20, 578) on [type='checkbox'] >> nth=2
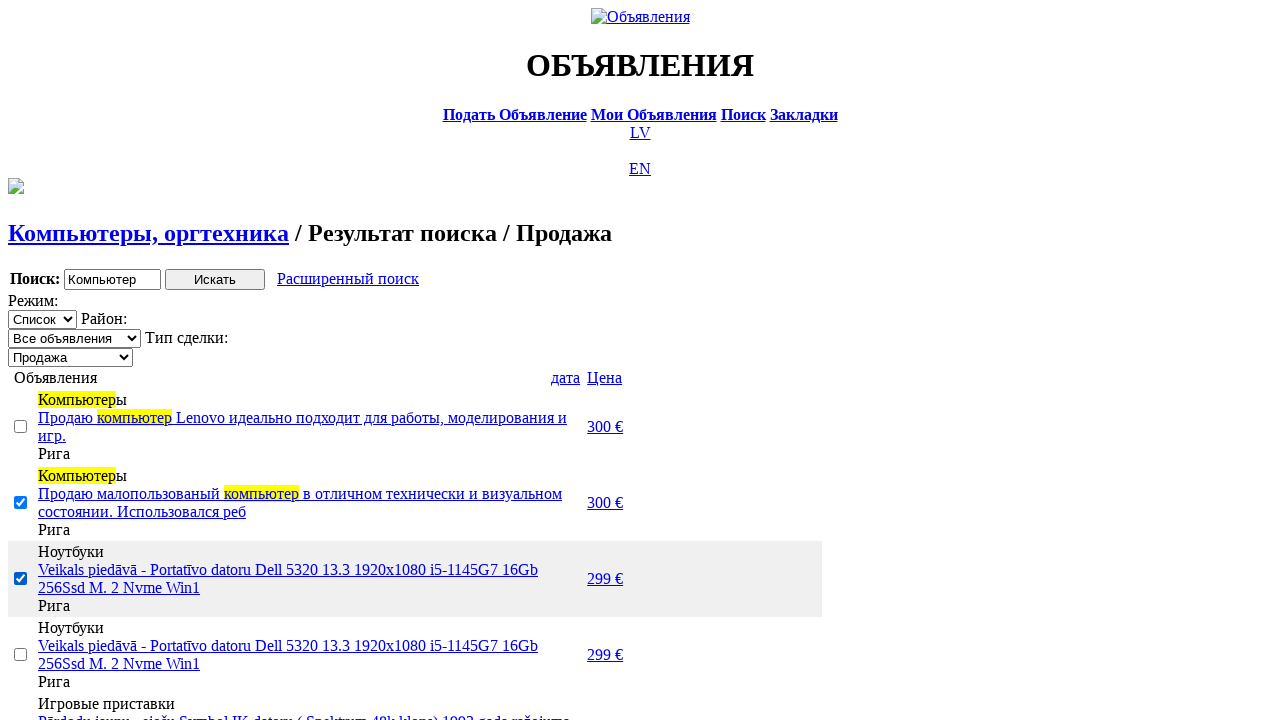

Clicked 5th checkbox at (20, 360) on [type='checkbox'] >> nth=4
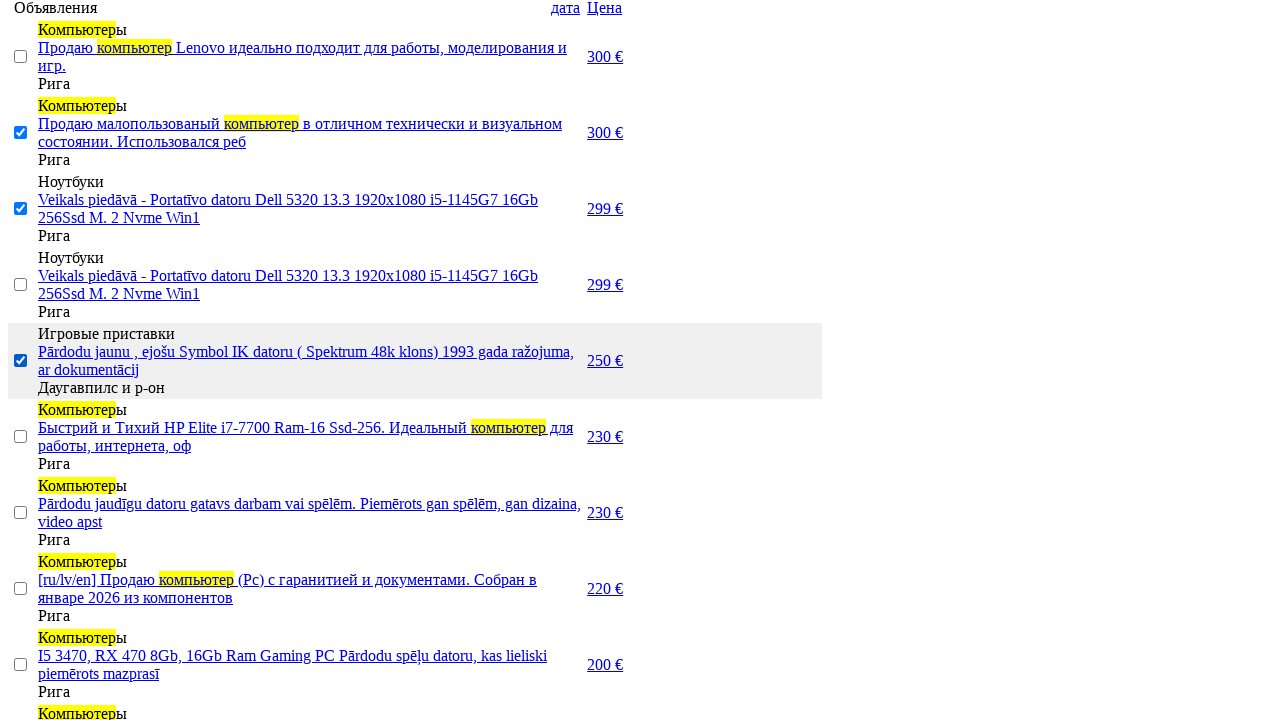

Scrolled to bottom of page
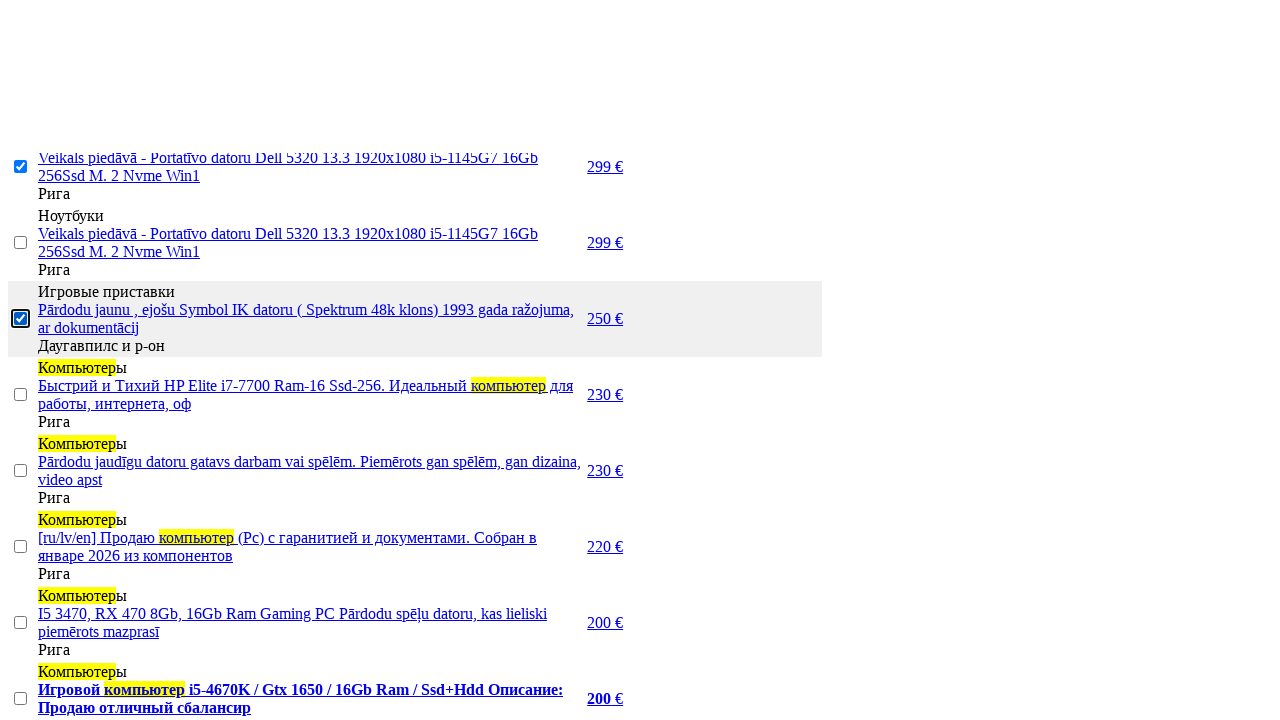

Waited for UI to update after checkbox selections
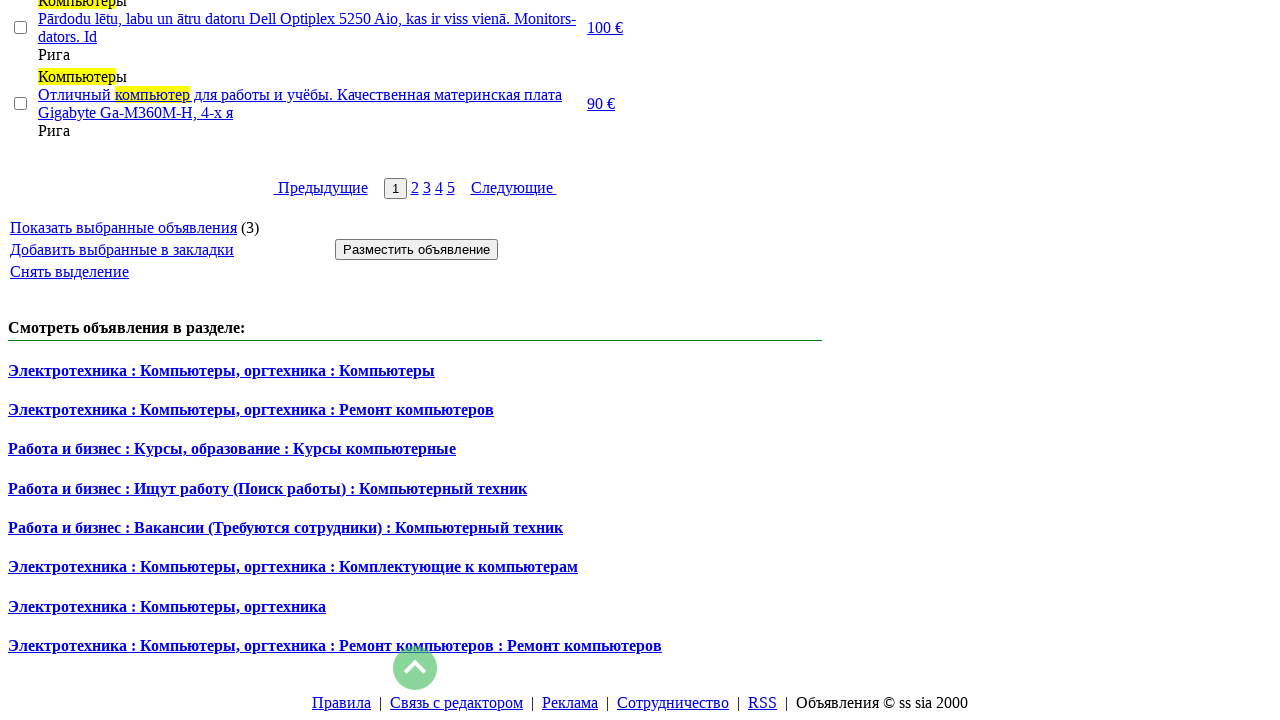

Clicked 'show selected' link to display only the 3 selected ads at (124, 227) on #show_selected_a
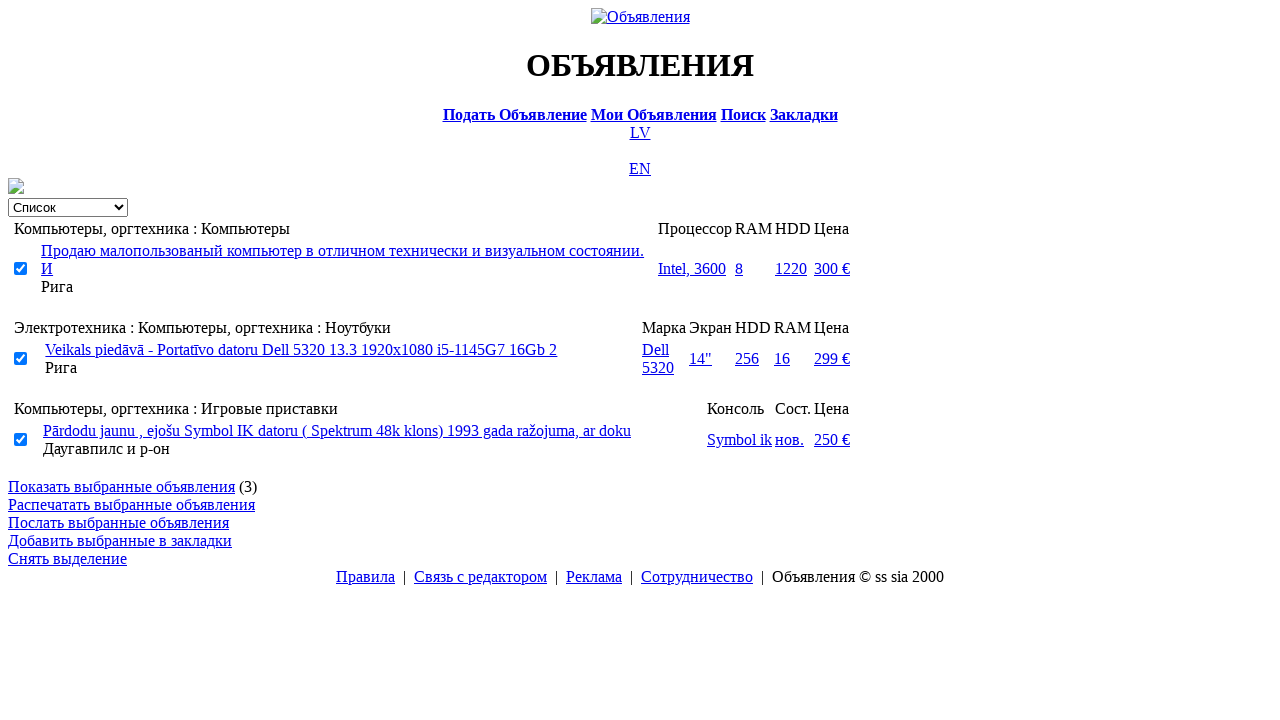

Filtered results loaded - verified exactly 3 ads are displayed
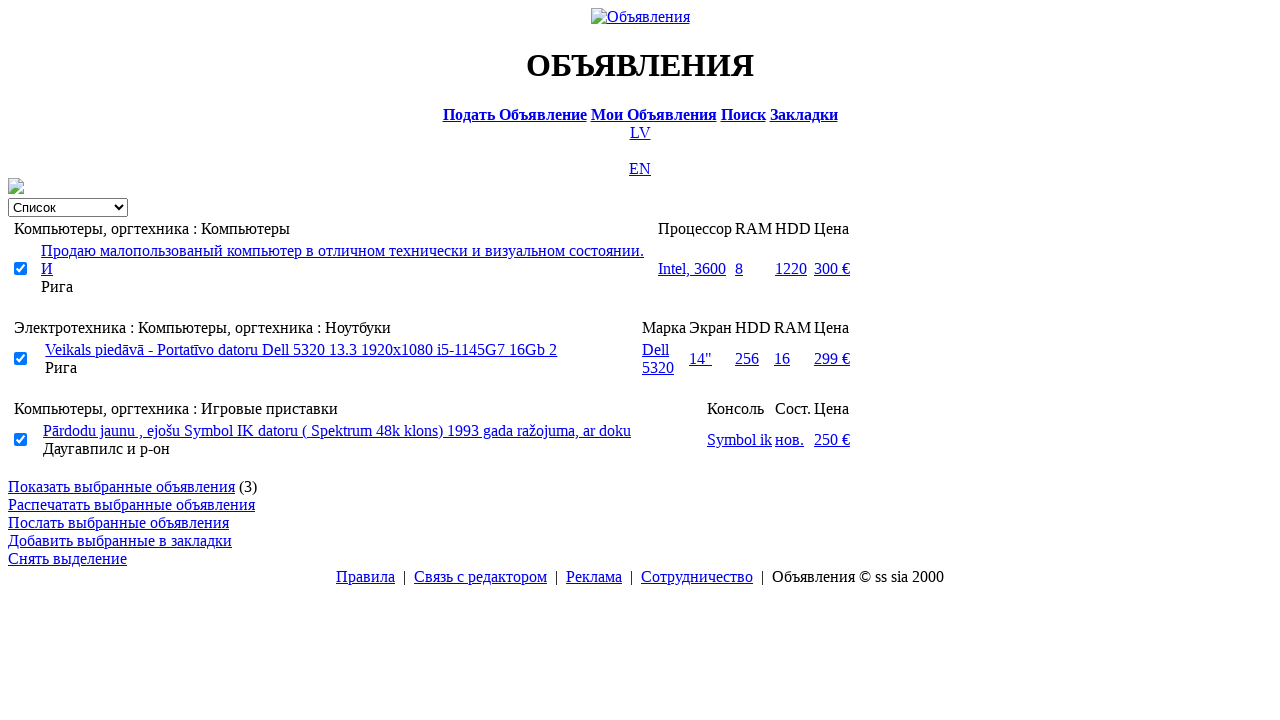

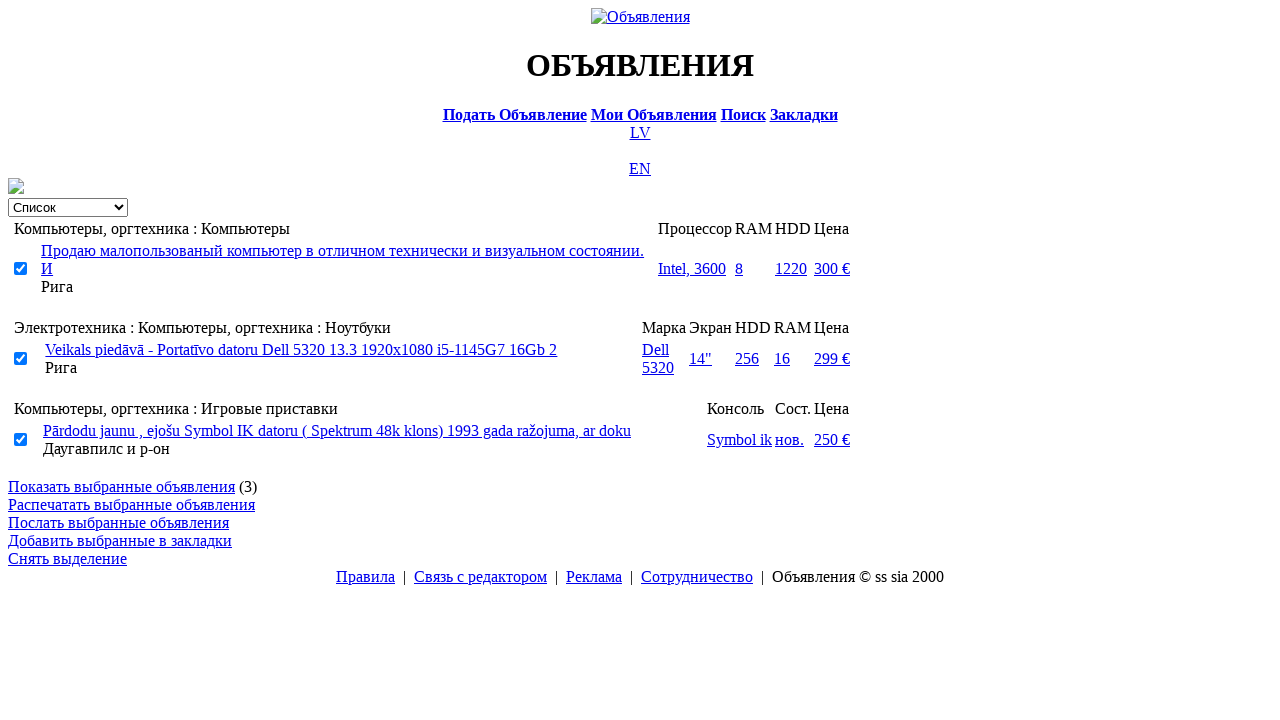